Tests dropdown selection functionality by selecting an option from a static dropdown menu using index-based selection

Starting URL: https://the-internet.herokuapp.com/dropdown

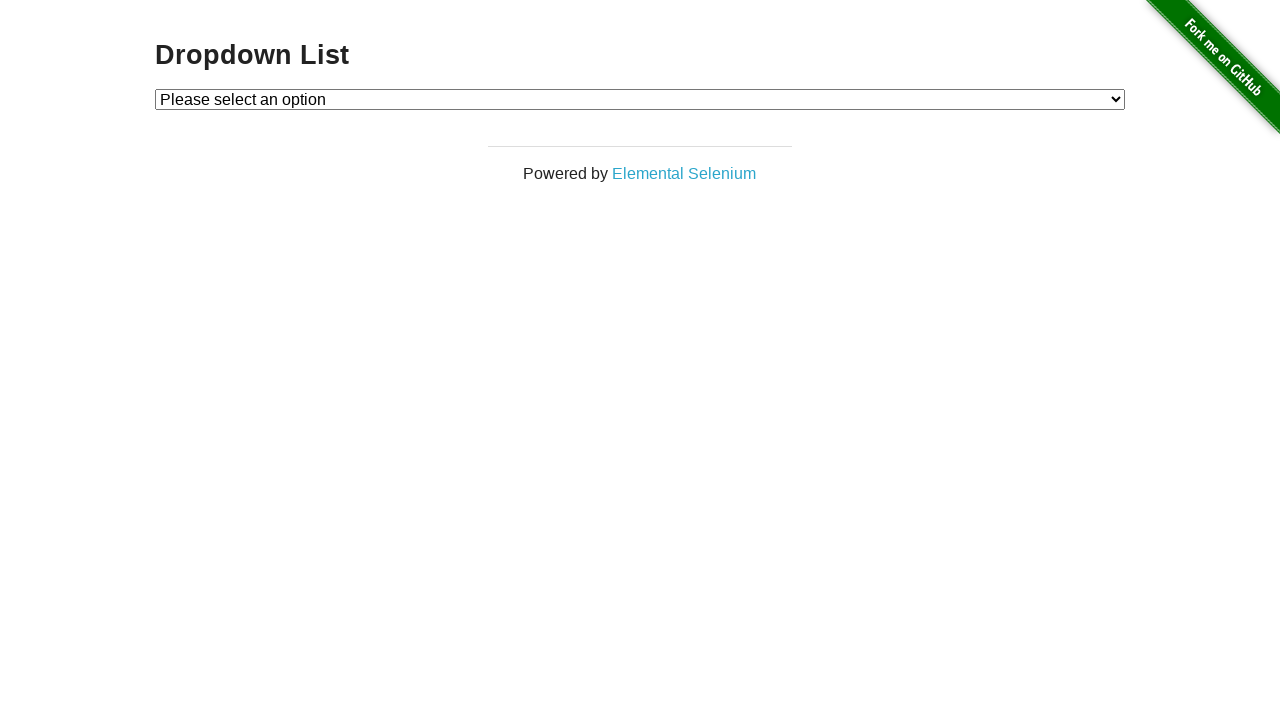

Waited for dropdown element to be visible
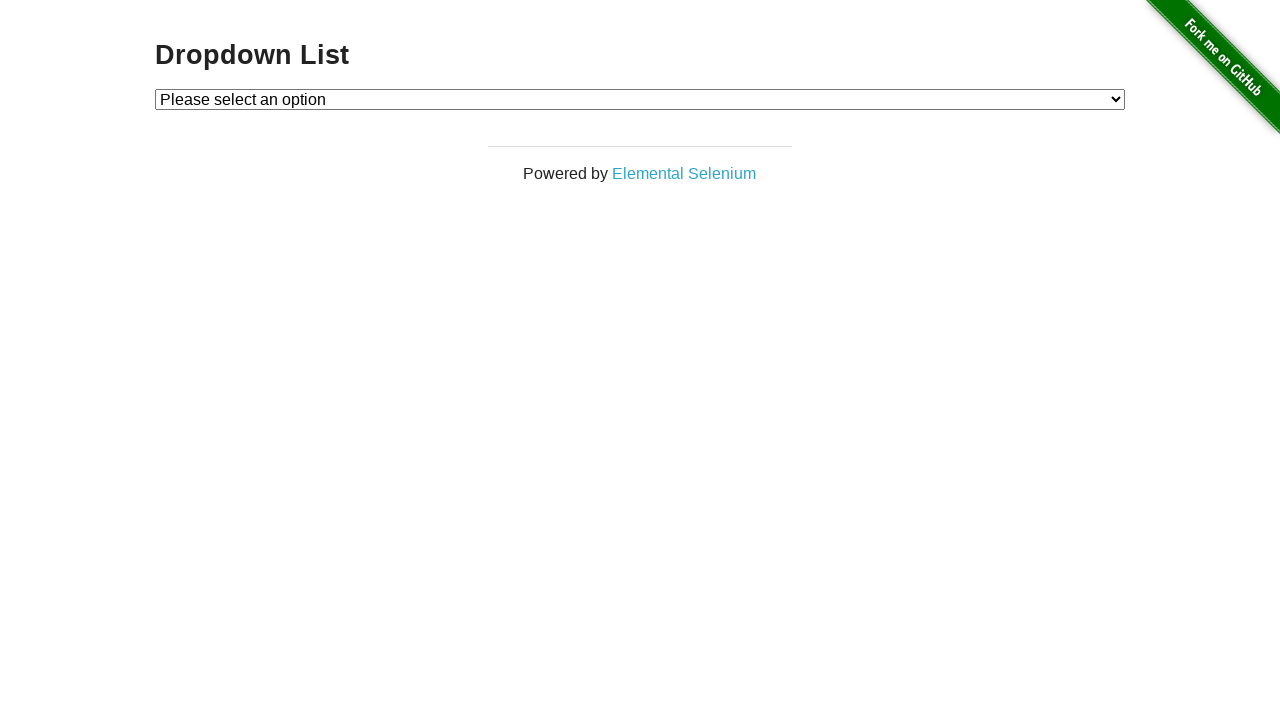

Selected option at index 1 from dropdown menu on #dropdown
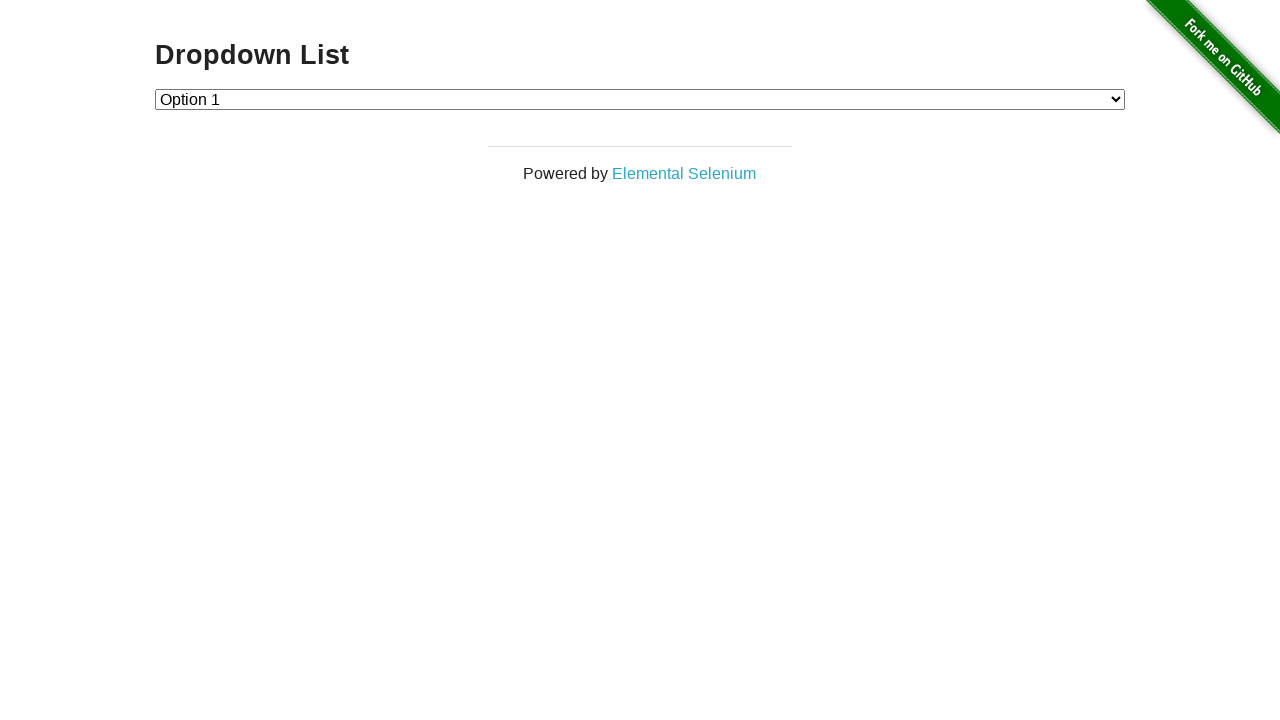

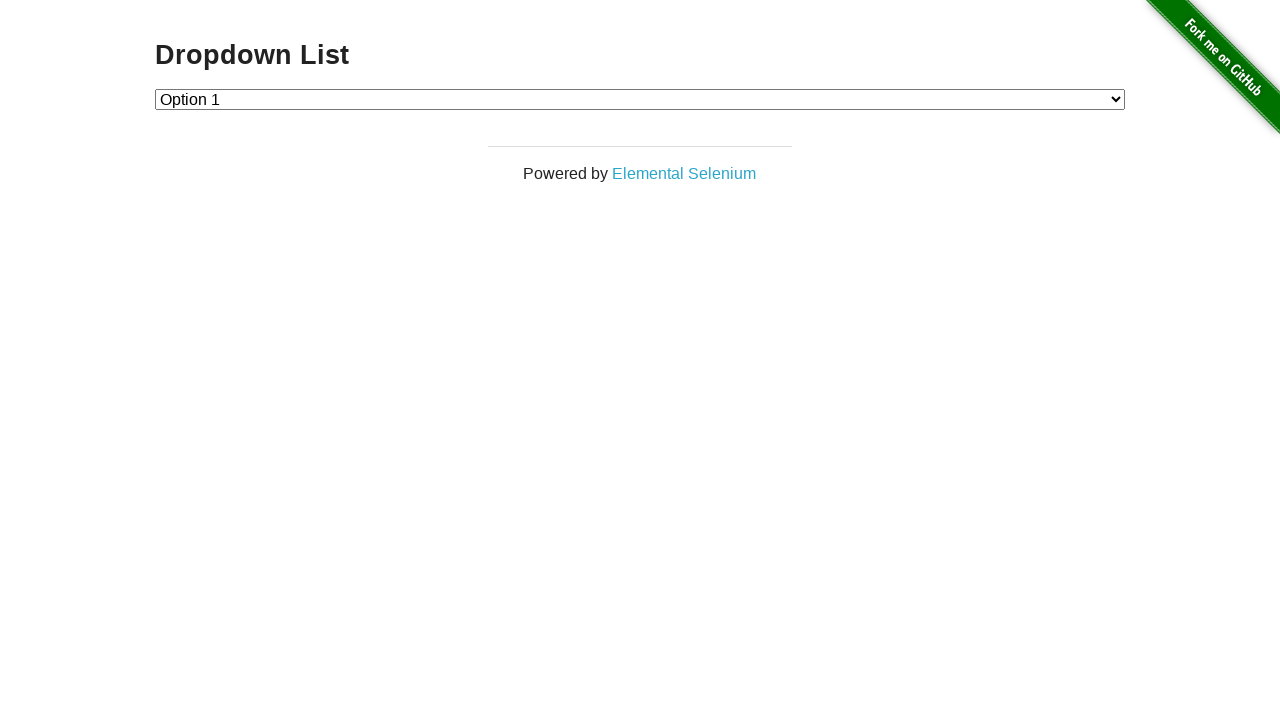